Tests username field with special characters between 20 and 50

Starting URL: https://buggy.justtestit.org/register

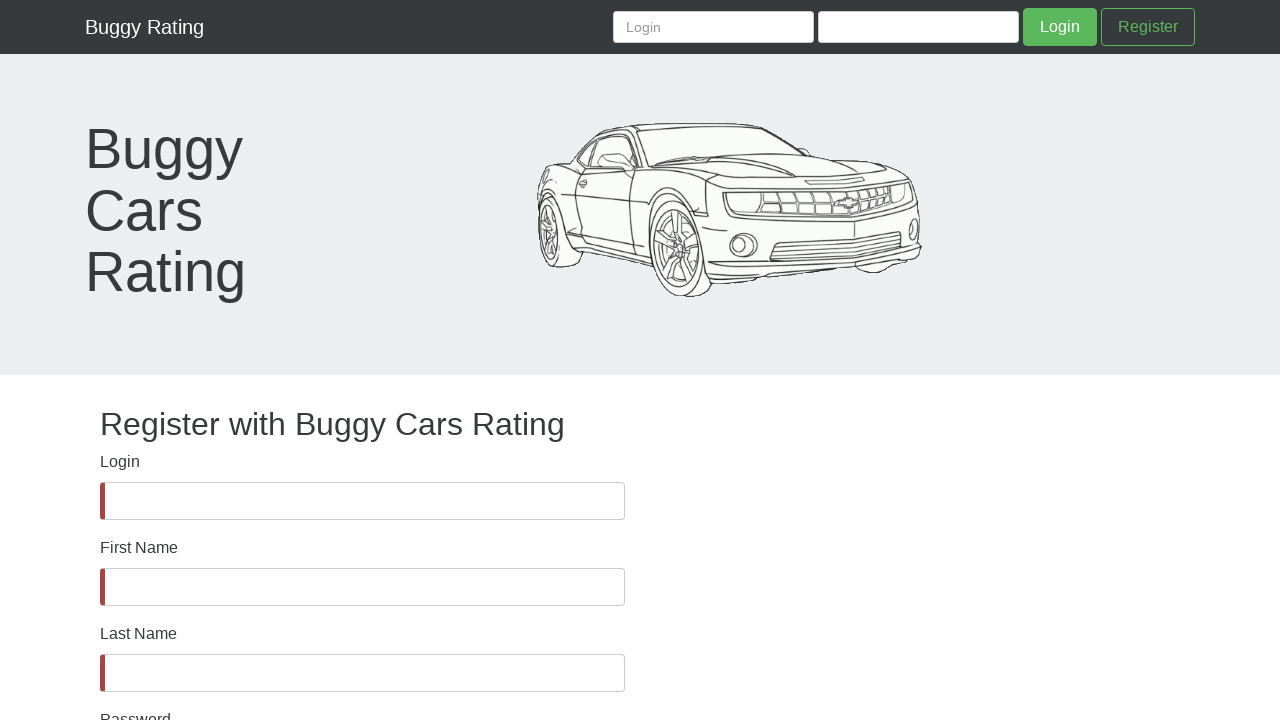

Username field became visible
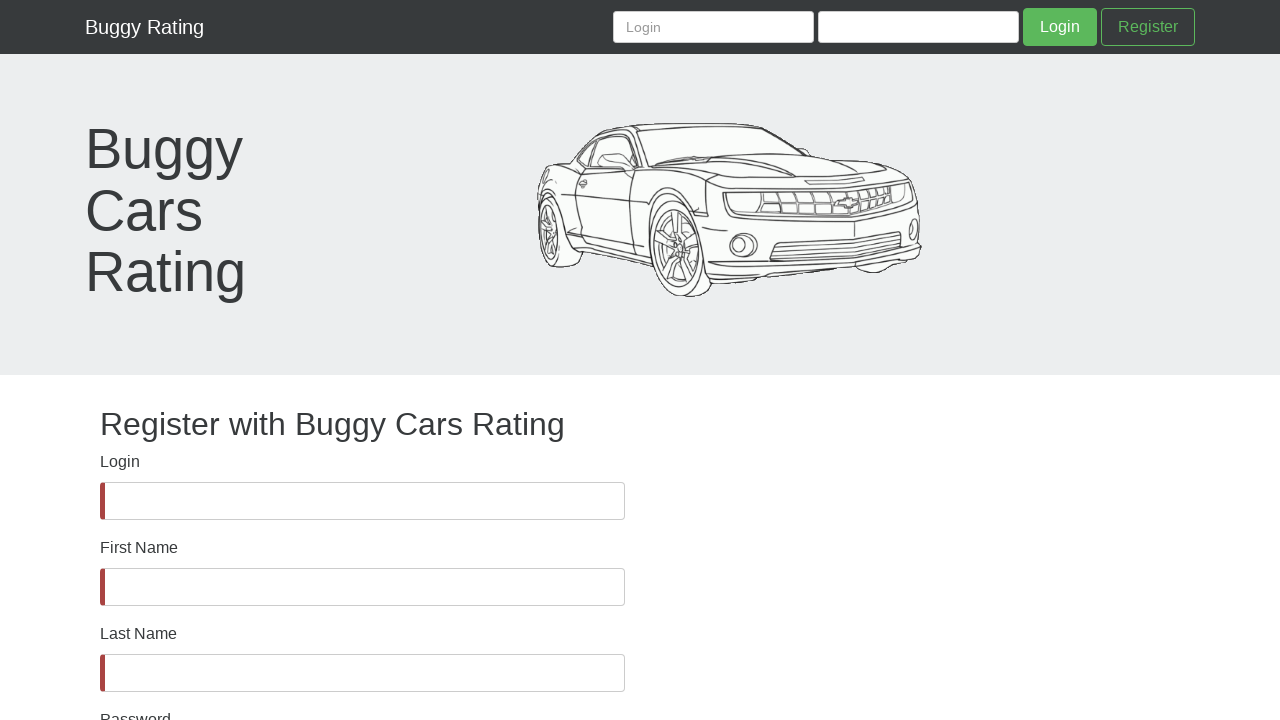

Filled username field with special characters (length 37): #$%^&$^&&&^^$$#@$#!$$&*((^&&$^&^^$ on #username
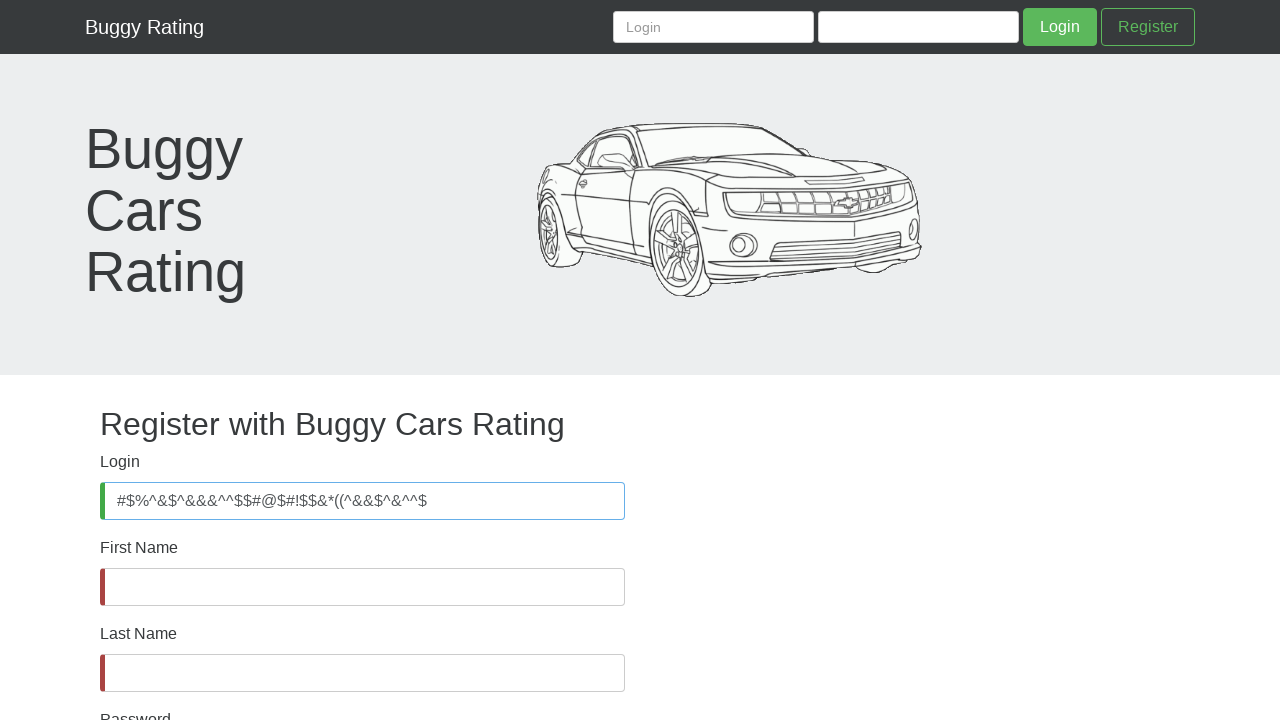

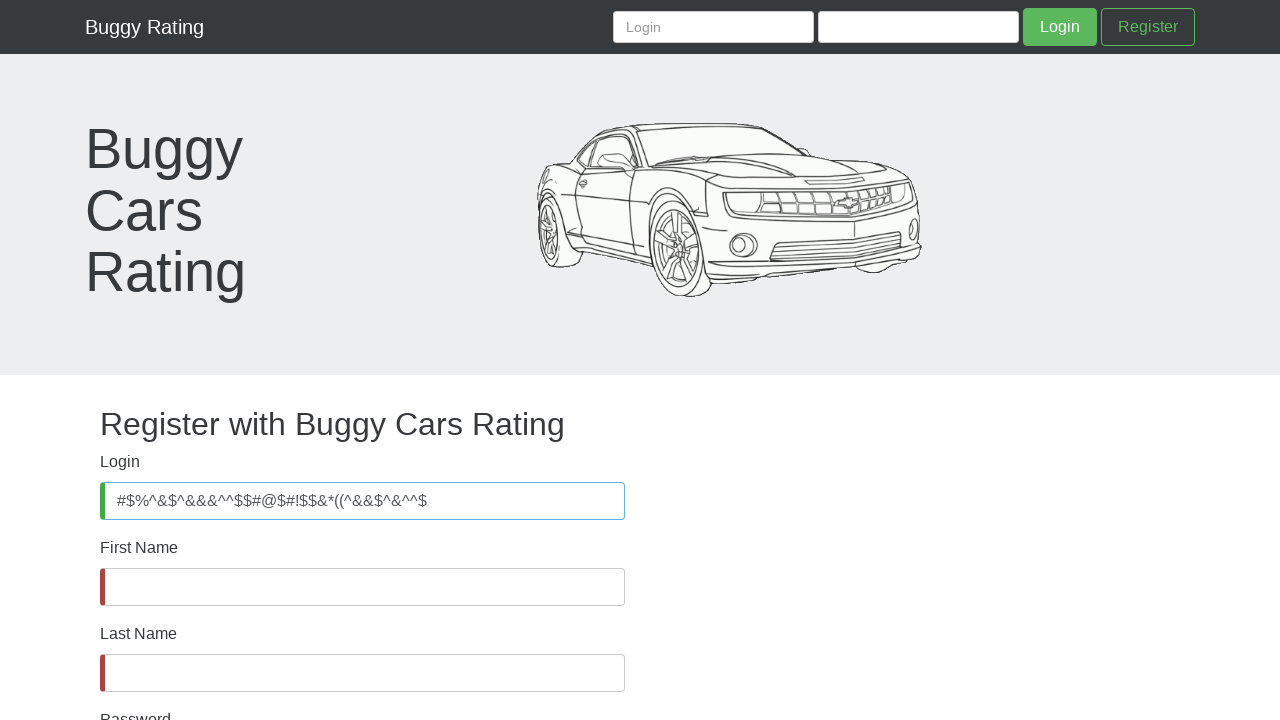